Tests that Carlos Kidman appears on the Leadership page by hovering over the About menu and clicking the Leadership link (Selenium version)

Starting URL: https://qap.dev

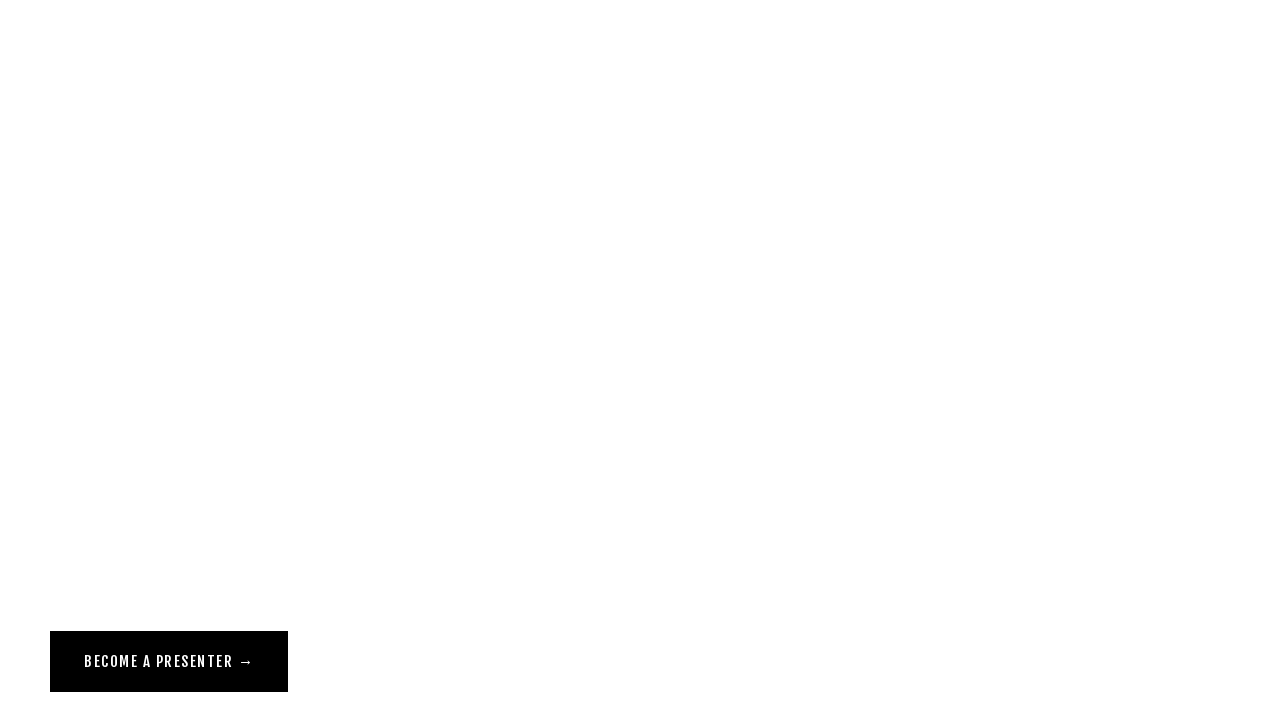

Hovered over About menu to reveal dropdown at (71, 56) on a[href="/about"]
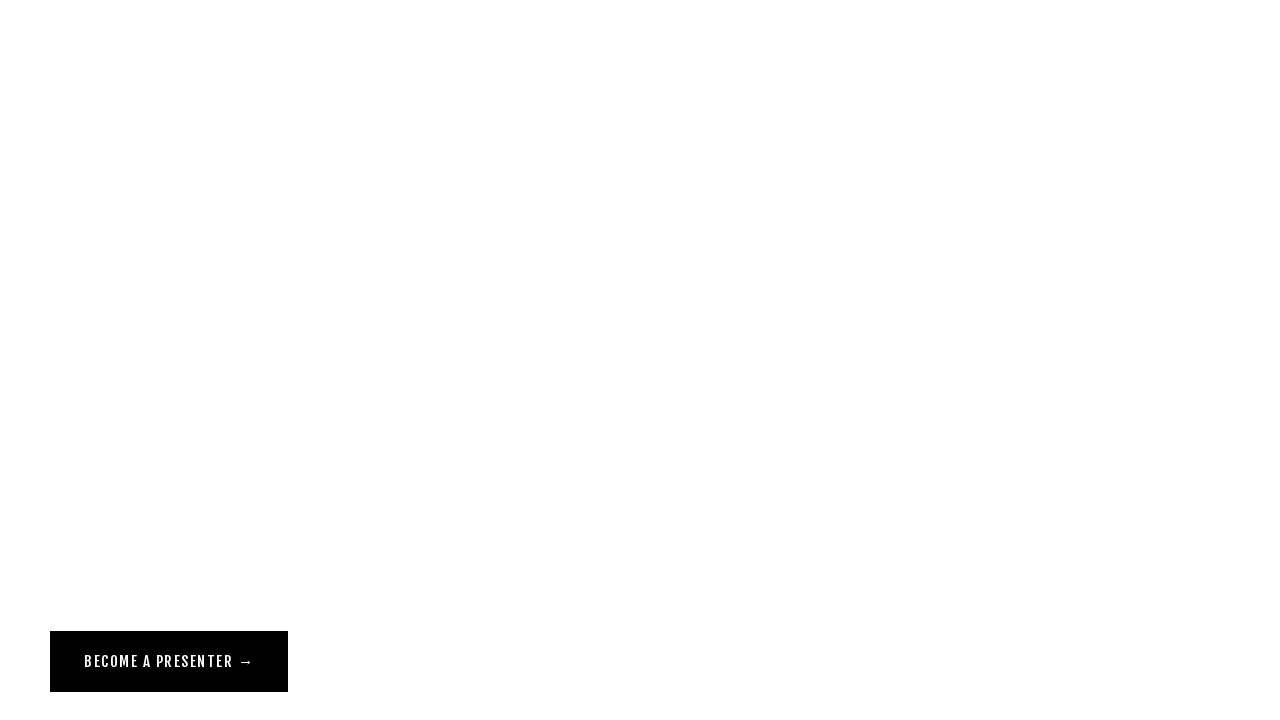

Clicked Leadership link from About dropdown menu at (92, 124) on a[href="/leadership"][class^="Header-nav"]
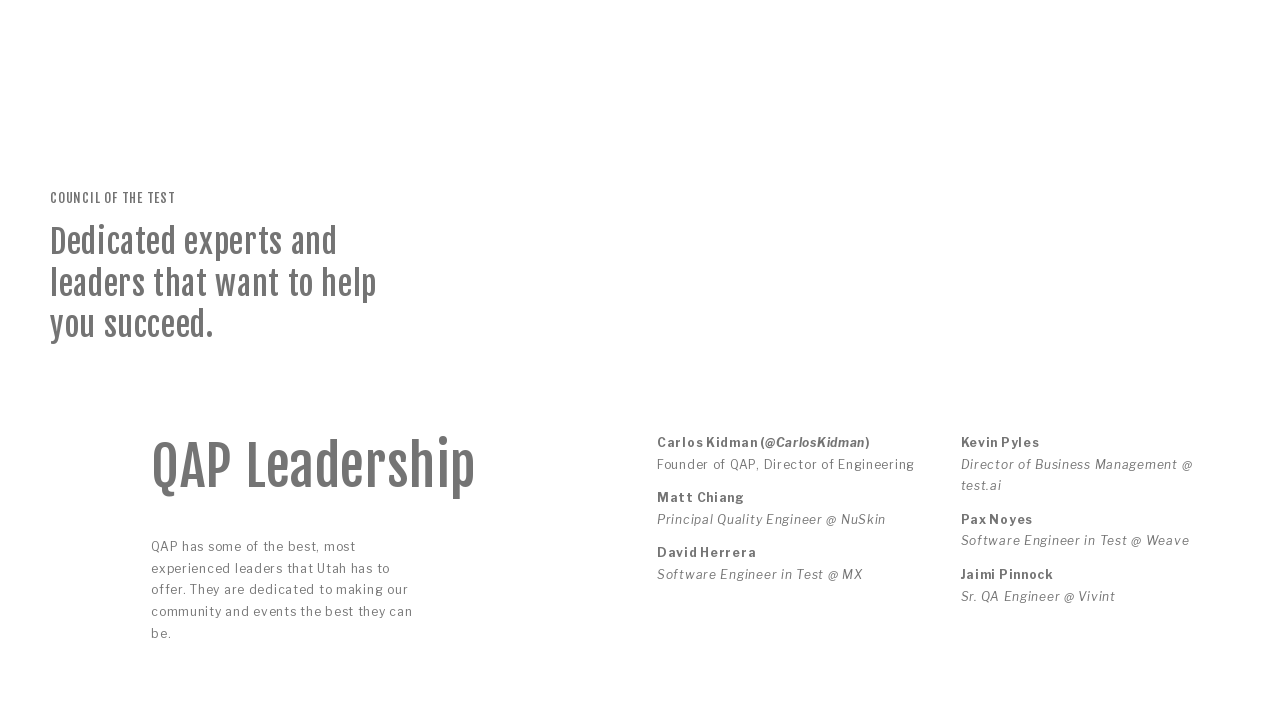

Verified Carlos Kidman appears on the Leadership page
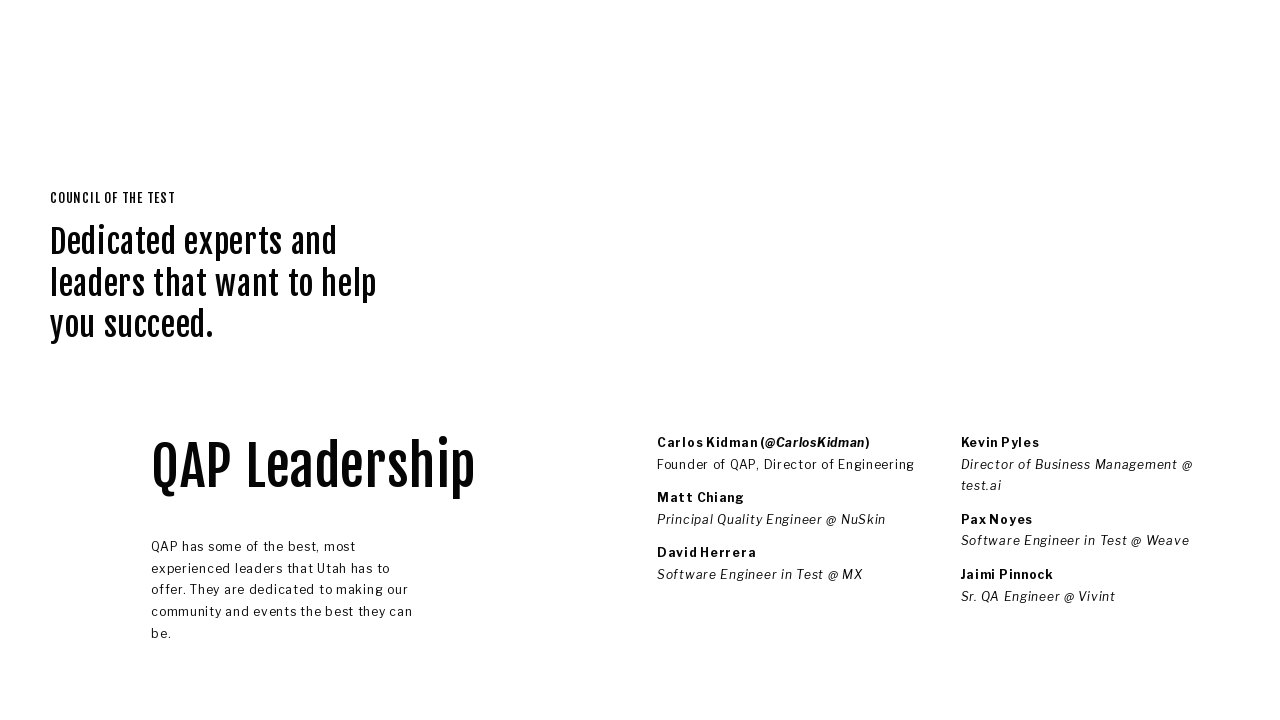

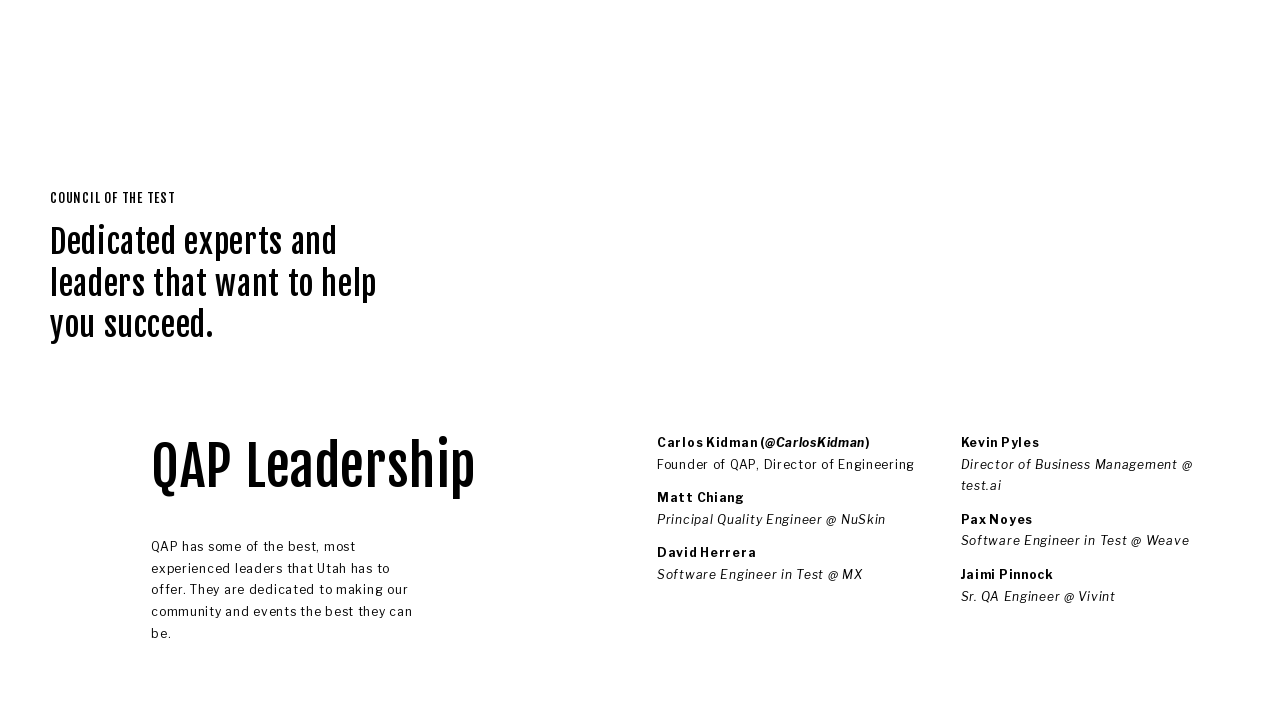